Tests an e-commerce green cart application by adding multiple vegetable items to cart, proceeding to checkout, and applying a promo code

Starting URL: https://rahulshettyacademy.com/seleniumPractise/

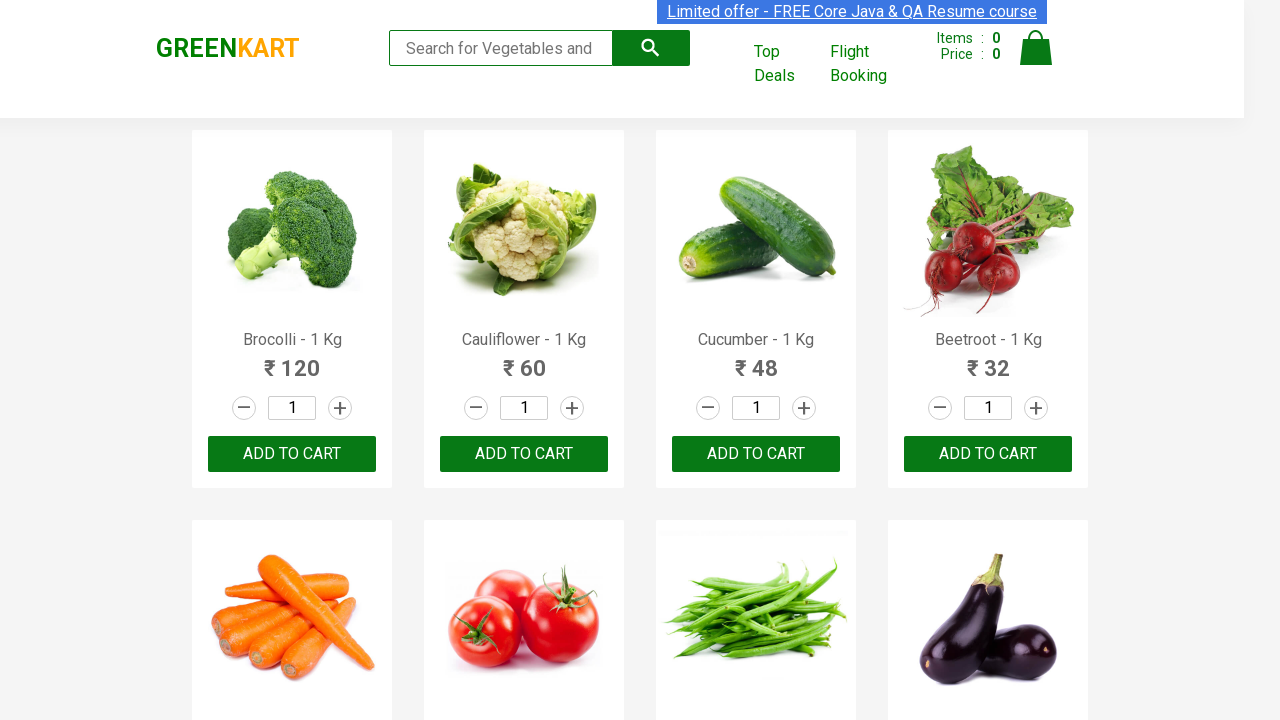

Located all product name elements on GreenCart homepage
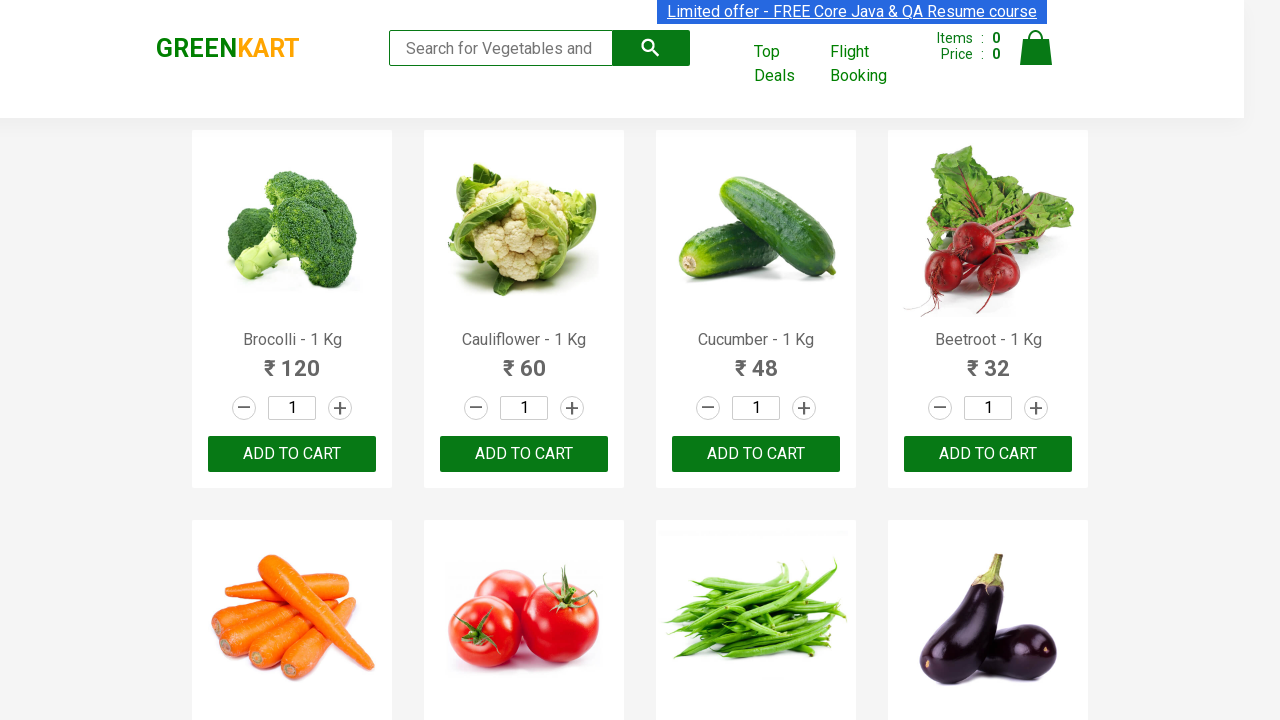

Added Cauliflower to cart at (524, 454) on xpath=//div[@class='product-action']/button >> nth=1
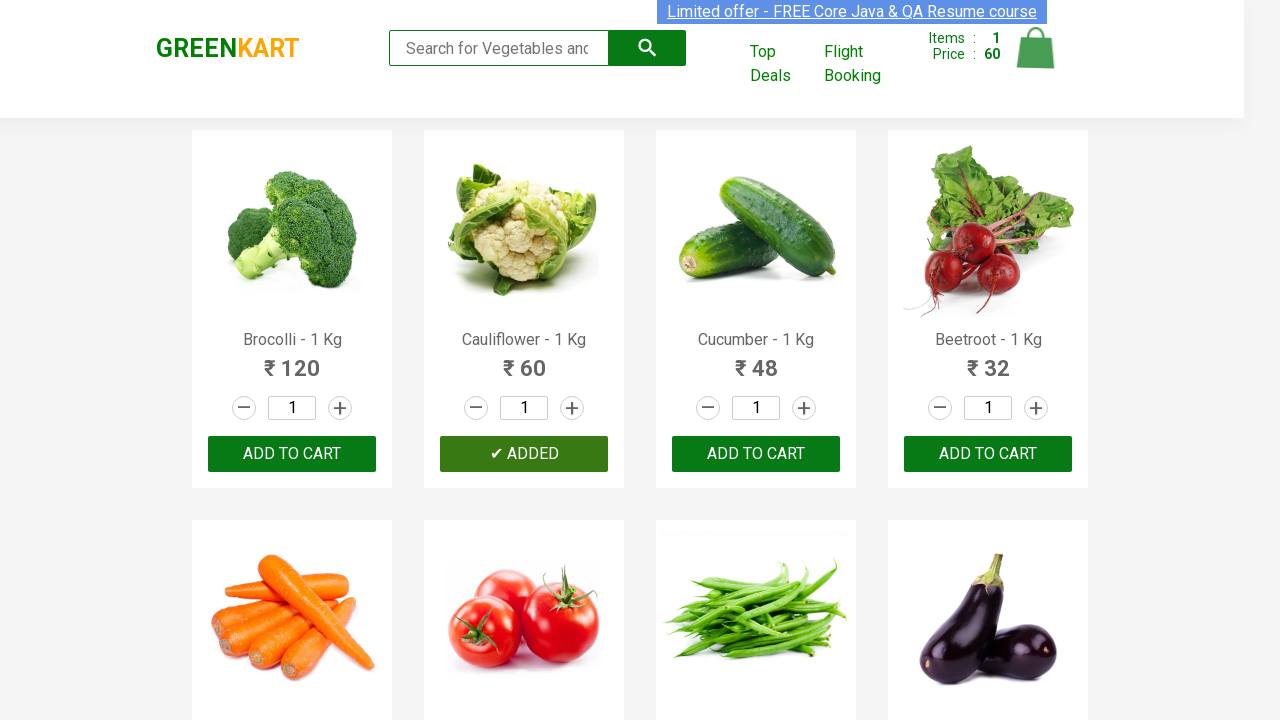

Added Beetroot to cart at (988, 454) on xpath=//div[@class='product-action']/button >> nth=3
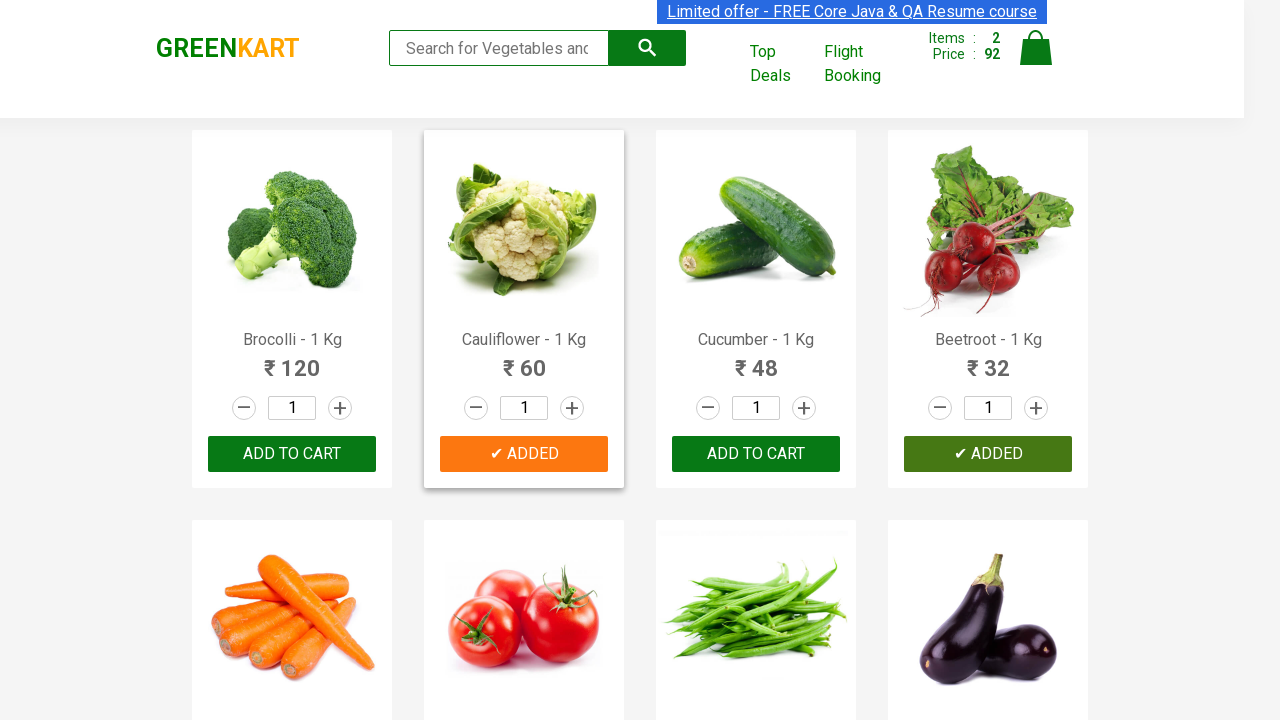

Added Tomato to cart at (524, 360) on xpath=//div[@class='product-action']/button >> nth=5
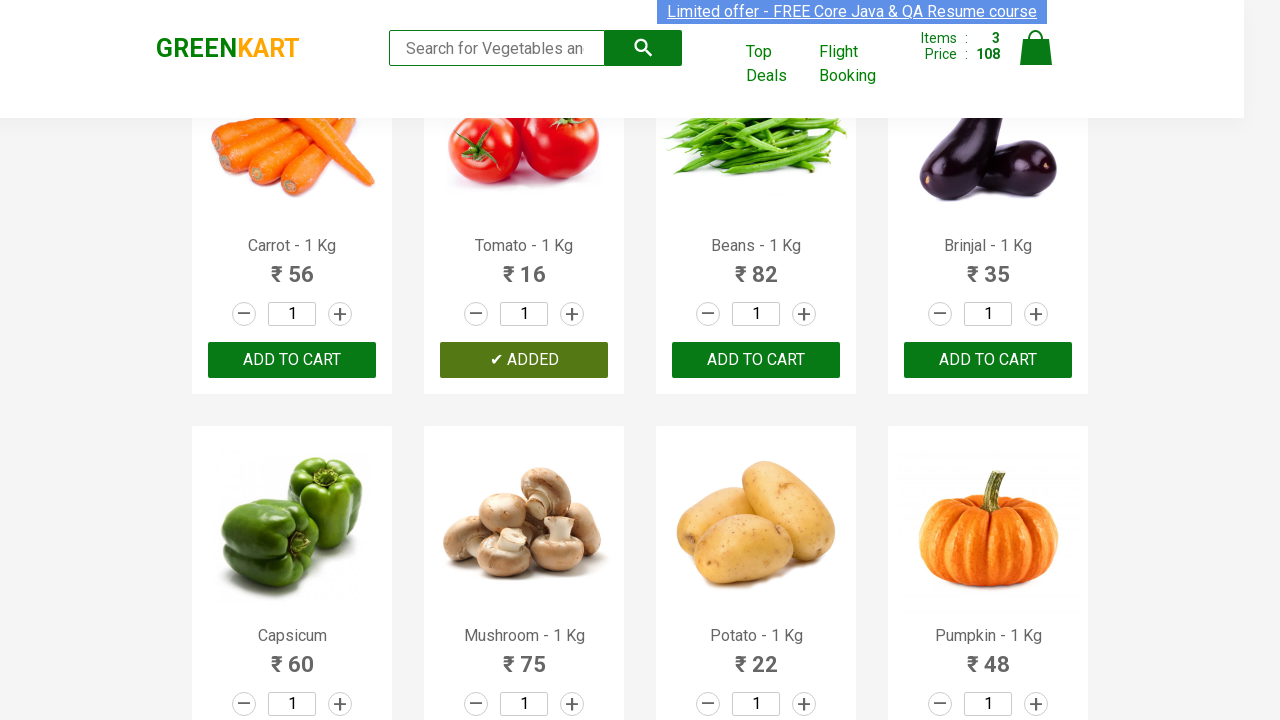

Added Beans to cart at (756, 360) on xpath=//div[@class='product-action']/button >> nth=6
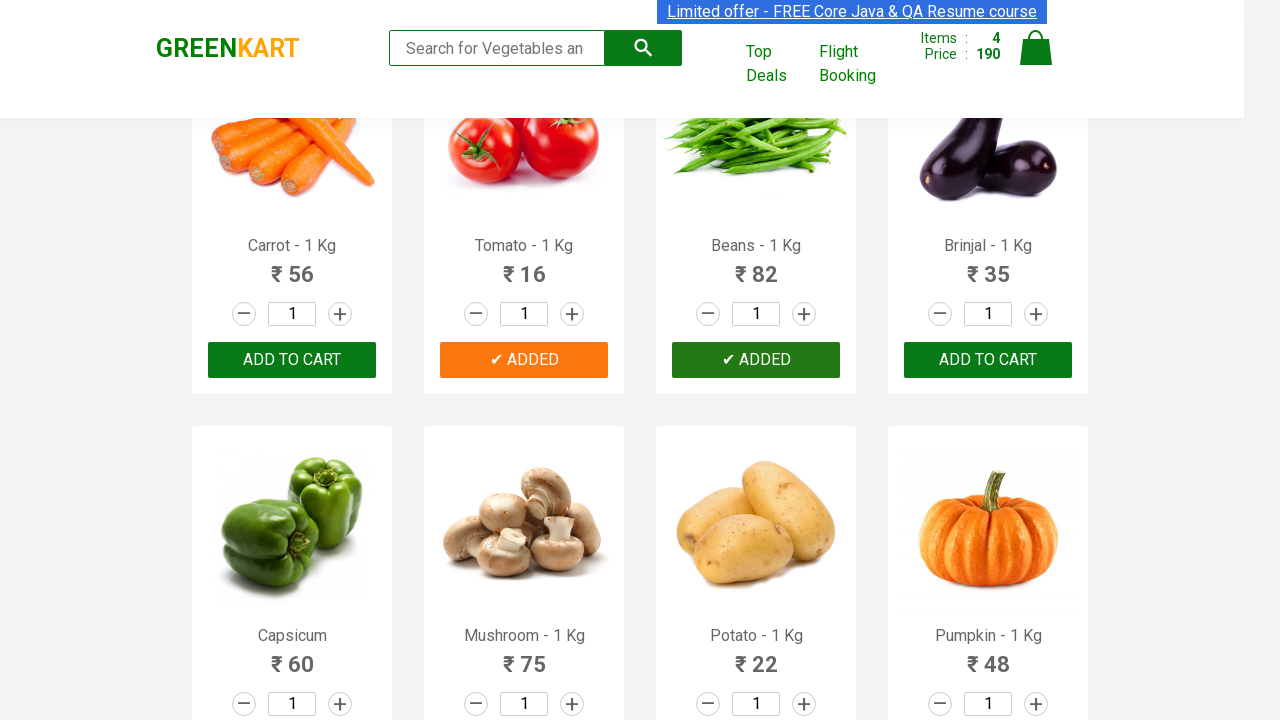

Clicked cart icon to view added items at (1036, 48) on img[alt='Cart']
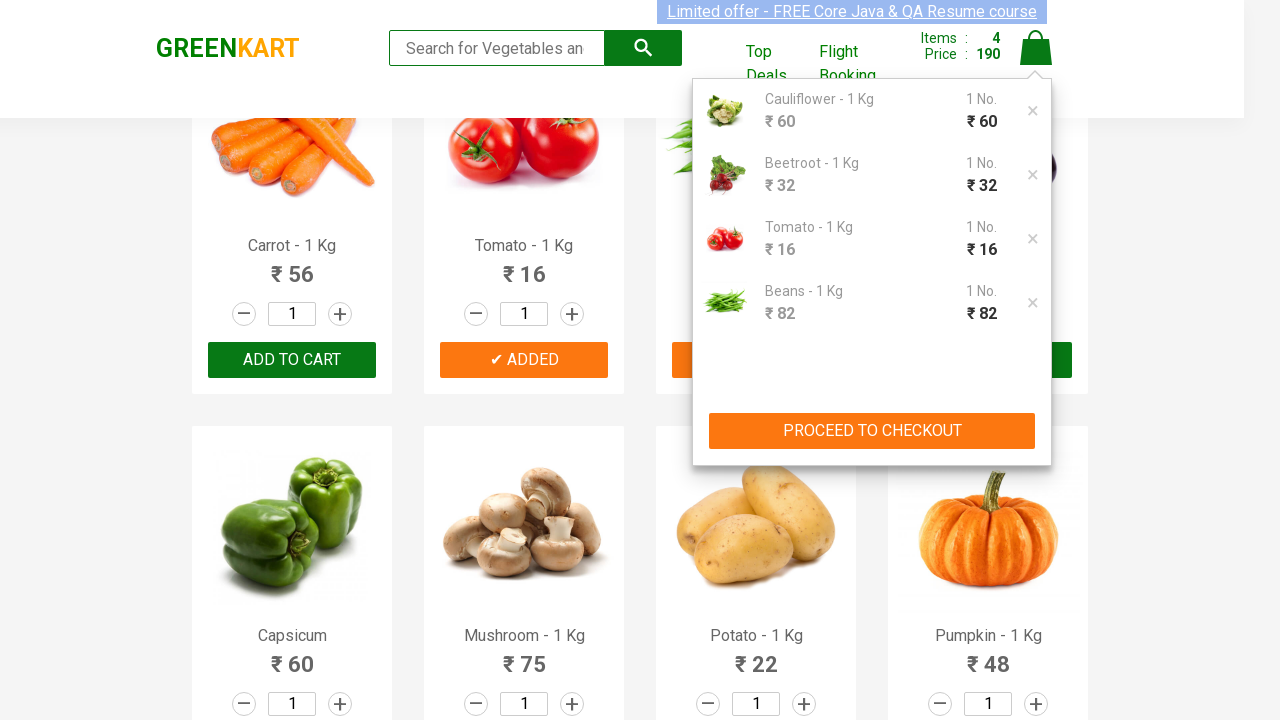

Clicked PROCEED TO CHECKOUT button at (872, 431) on xpath=//button[text()='PROCEED TO CHECKOUT']
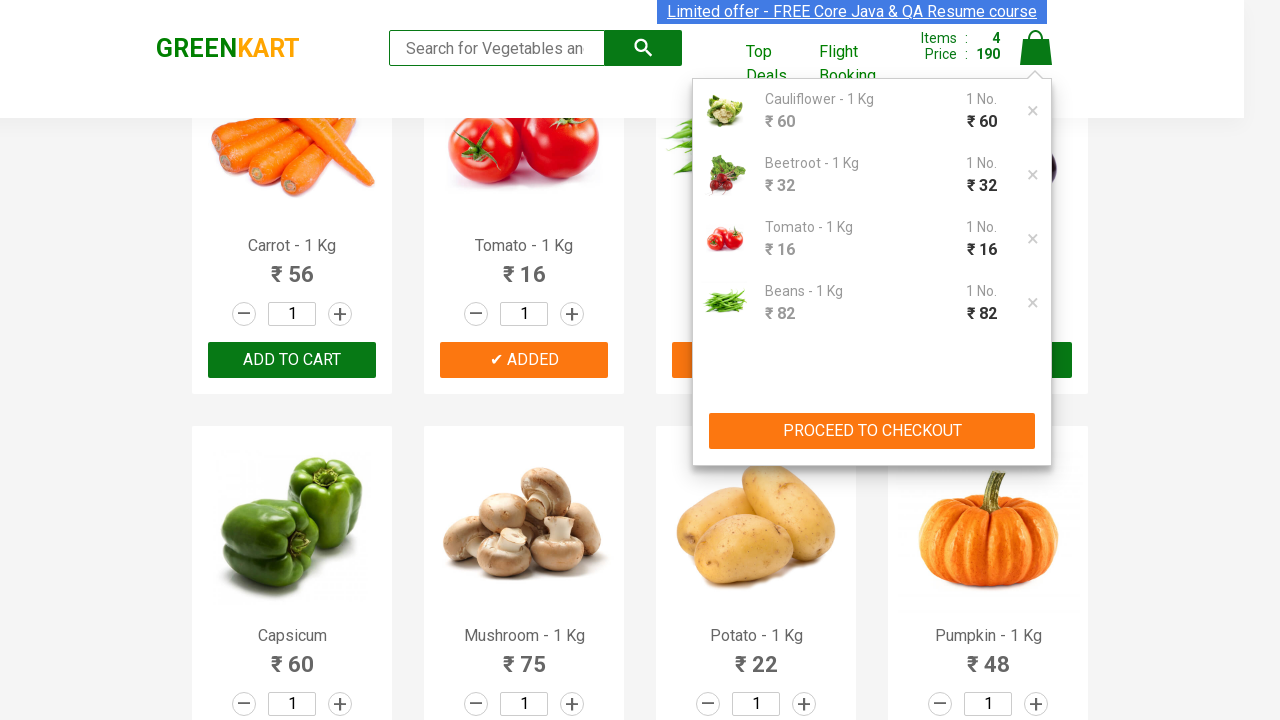

Entered promo code 'rahulshettyacademy' on .promoCode
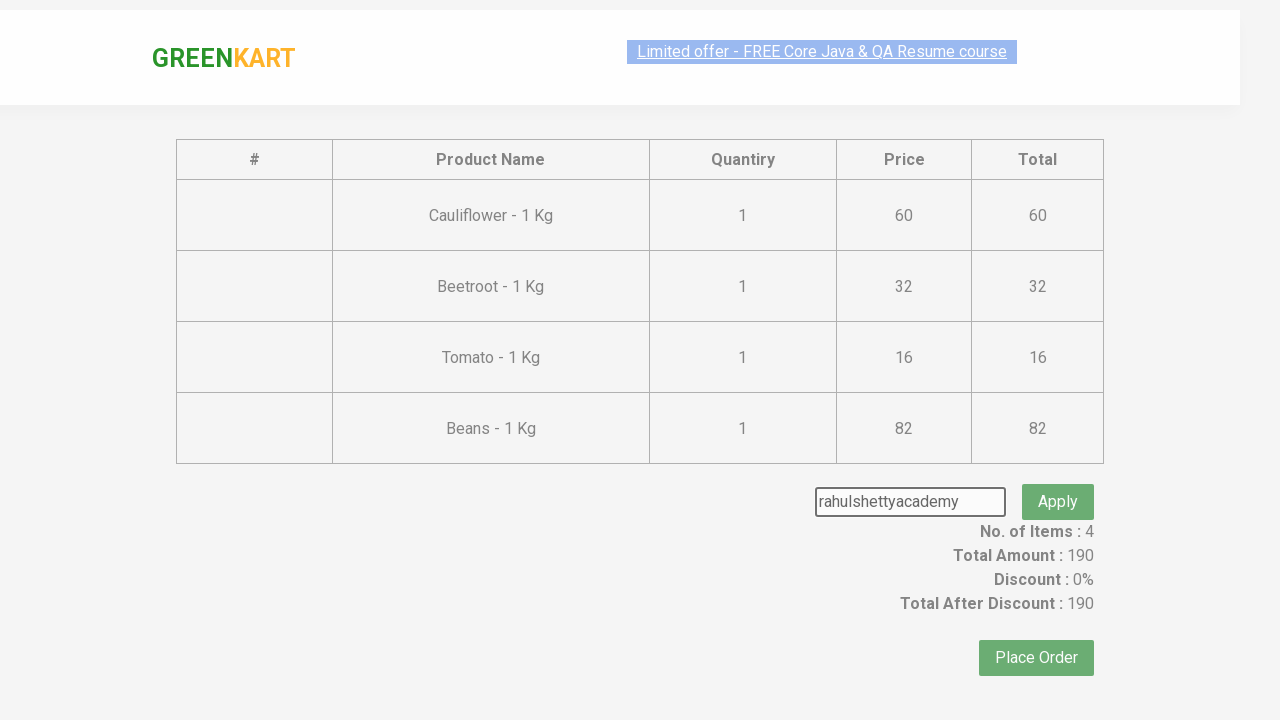

Clicked button to apply promo code at (1058, 477) on .promoBtn
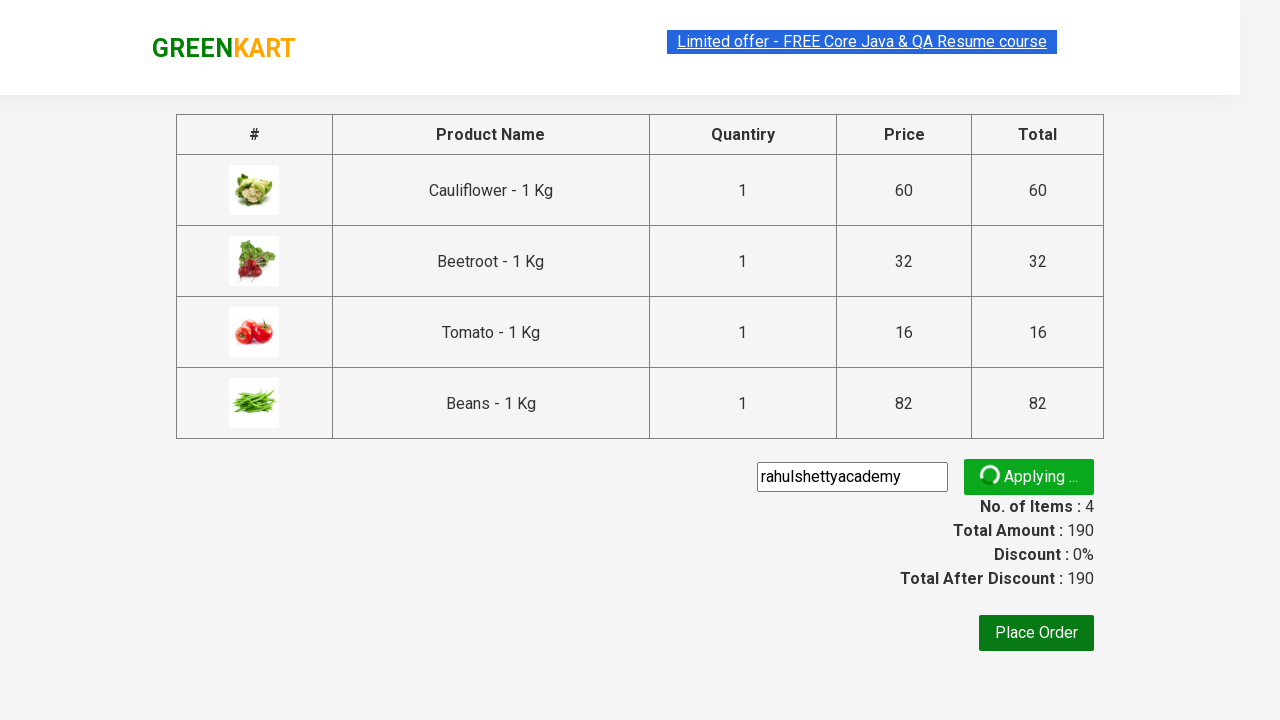

Promo code validation message appeared
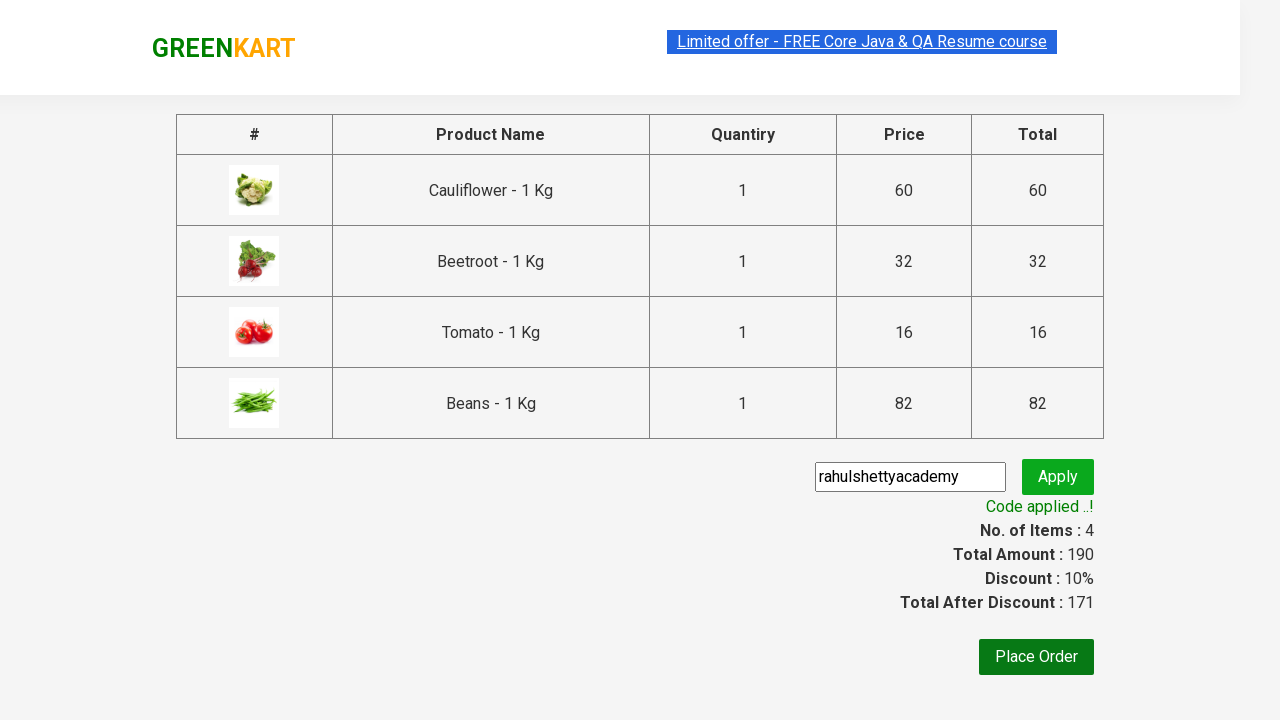

Retrieved promo message: Code applied ..!
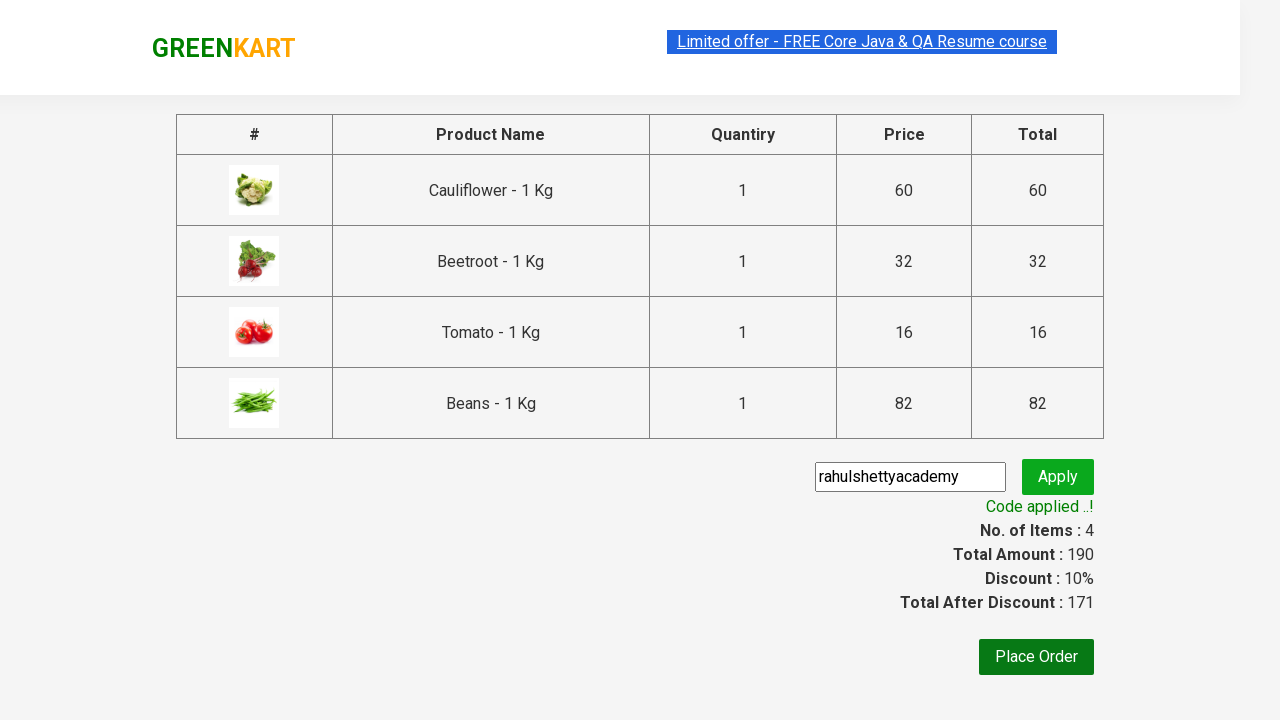

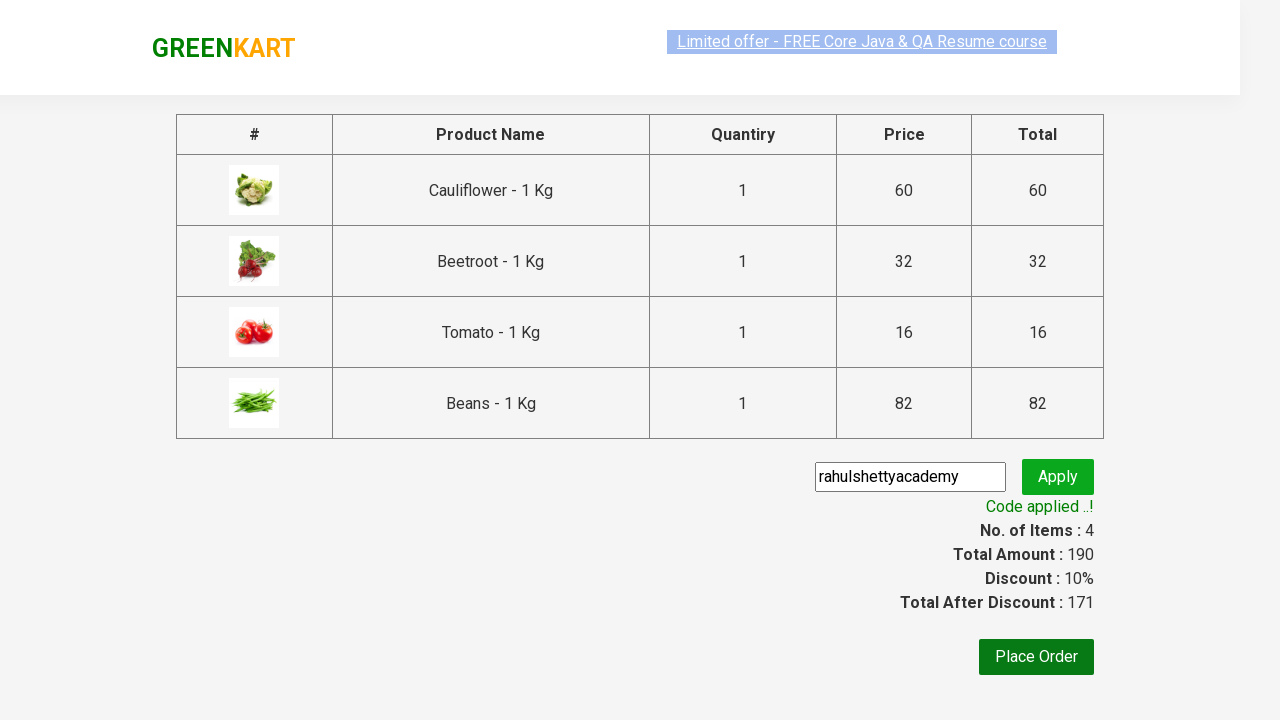